Verifies consistent branding across all pages by visiting Home, Blog, CV, and Admin and checking page titles contain expected keywords.

Starting URL: https://san-aoun.github.io/personal-site-monorepo

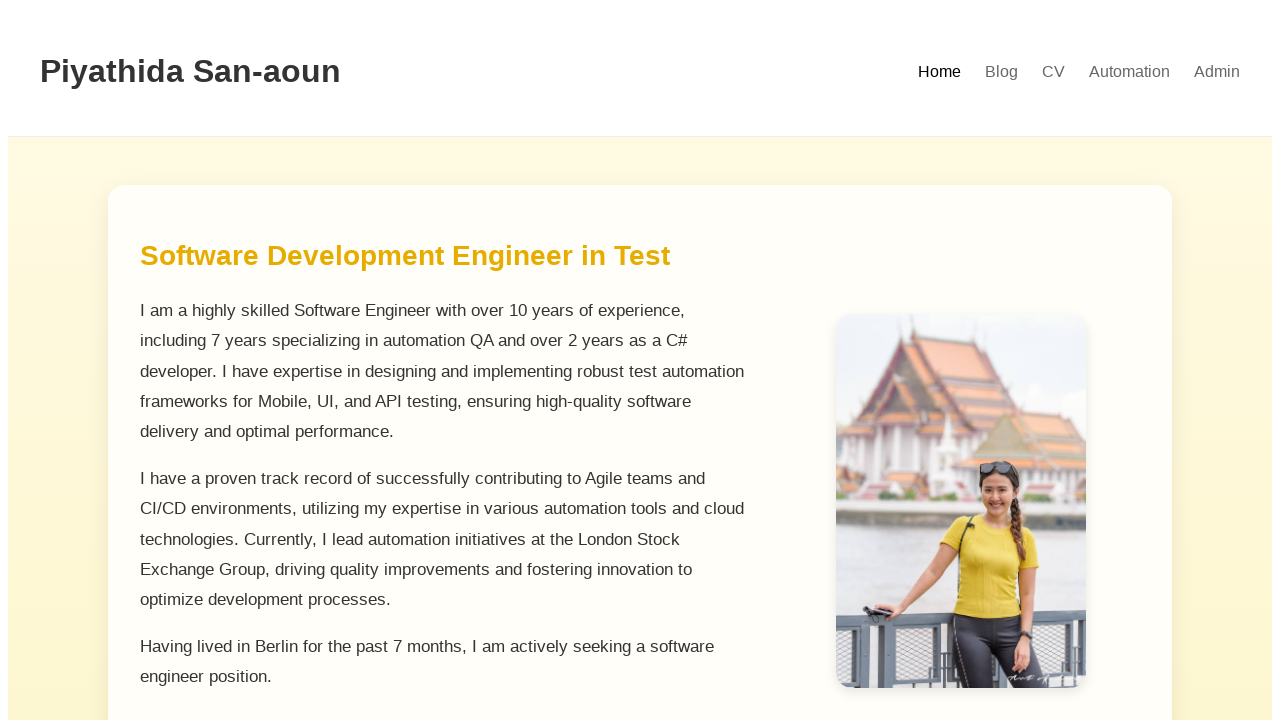

Home page loaded and network idle
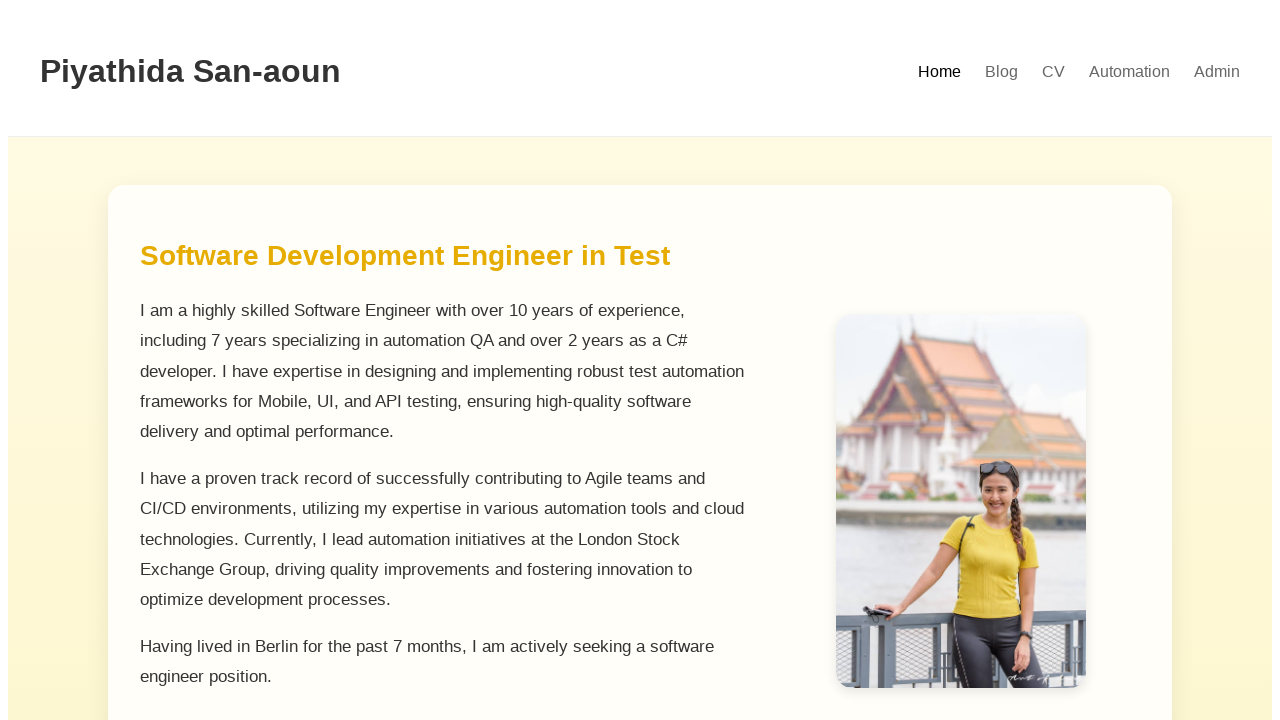

Navigated to Blog page
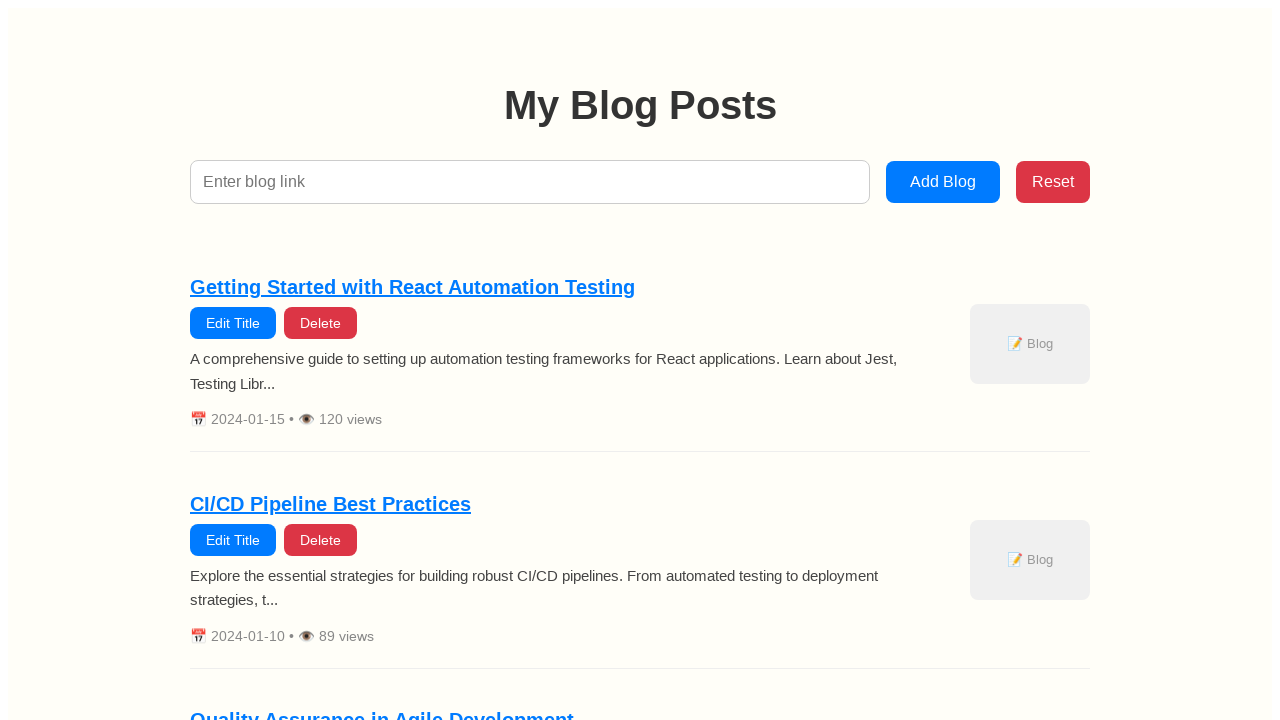

Blog page loaded and network idle
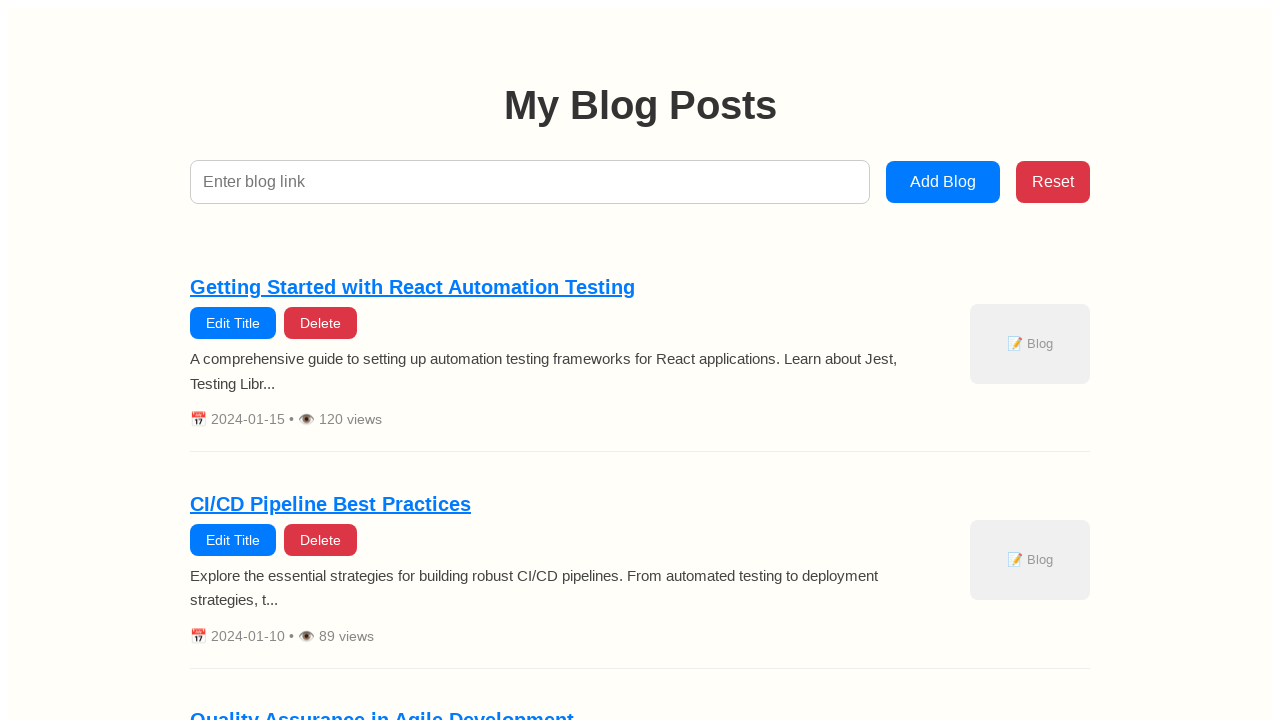

Navigated to CV page
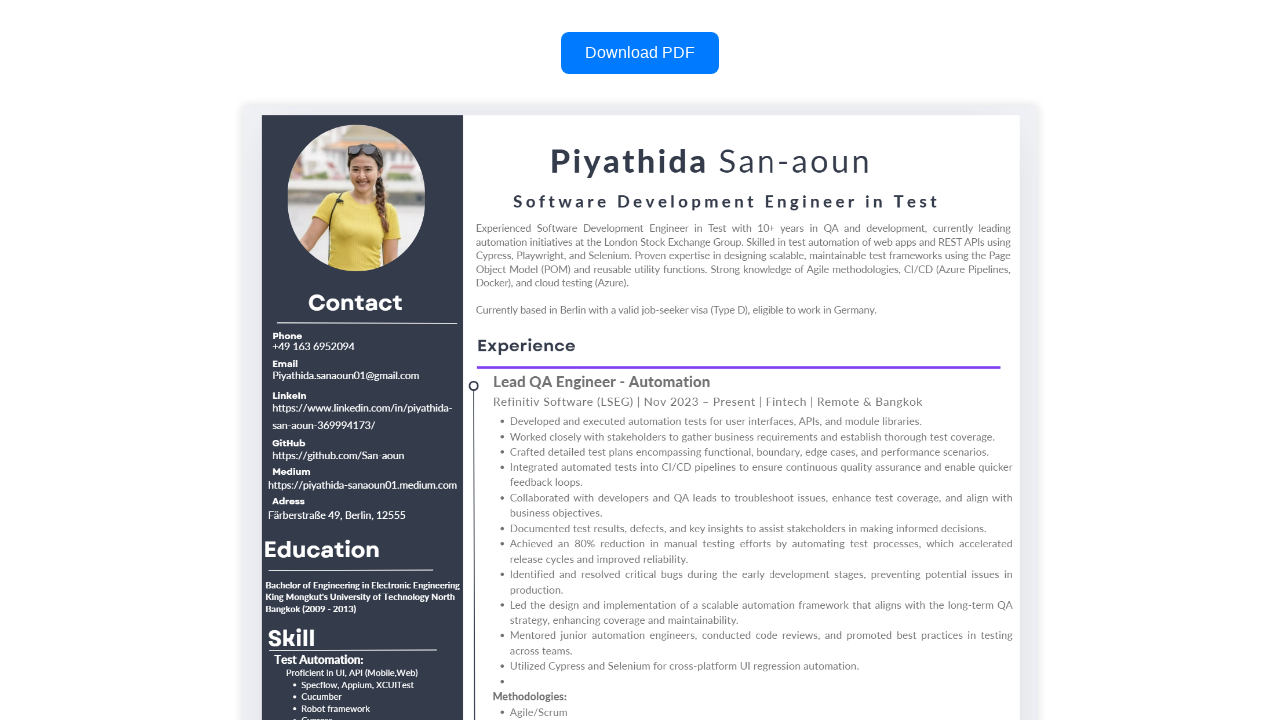

CV page loaded and network idle
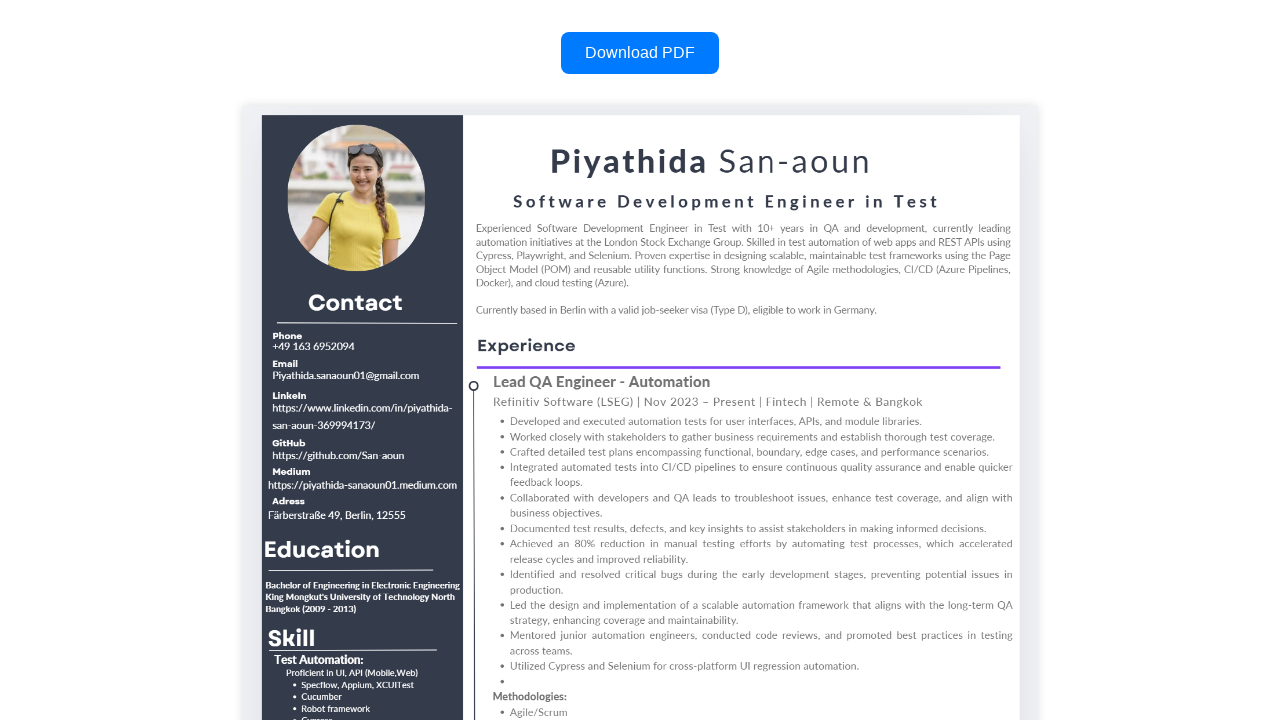

Navigated to Admin page
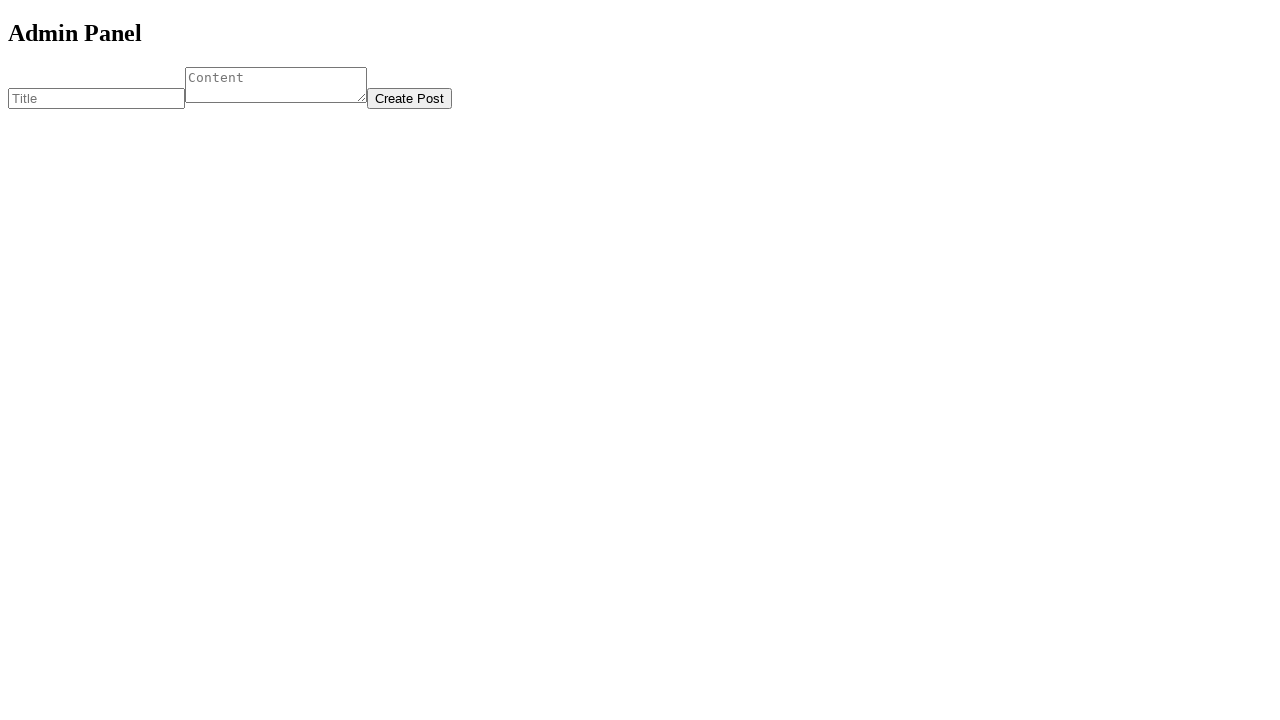

Admin page loaded and network idle
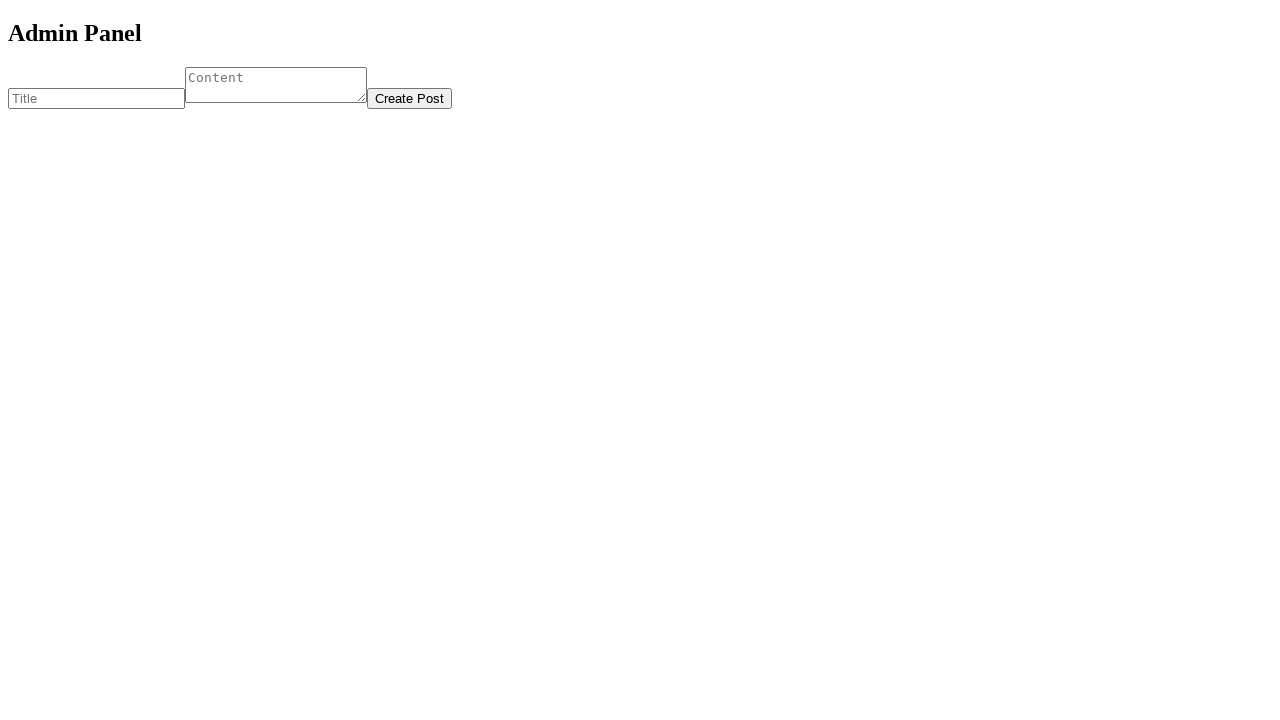

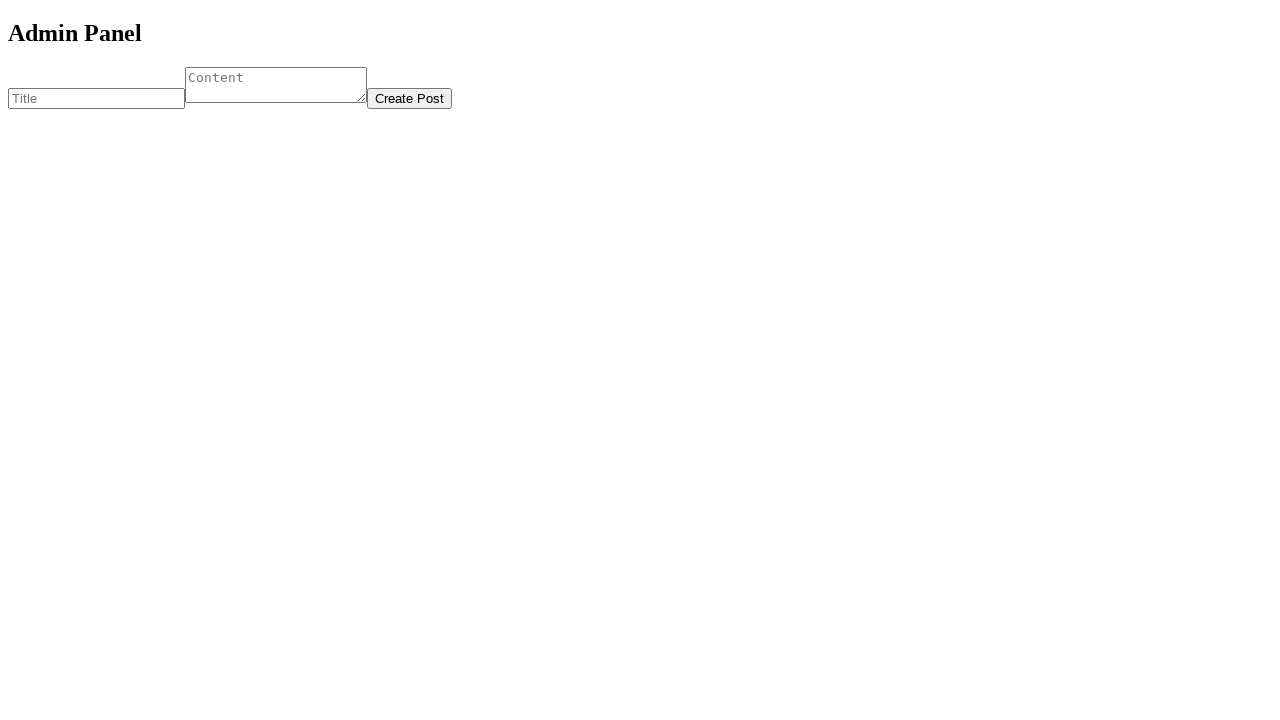